Navigates to a course automation website and clicks a checkbox using JavaScript execution, then verifies if it was selected

Starting URL: https://cursoautomacao.netlify.app/

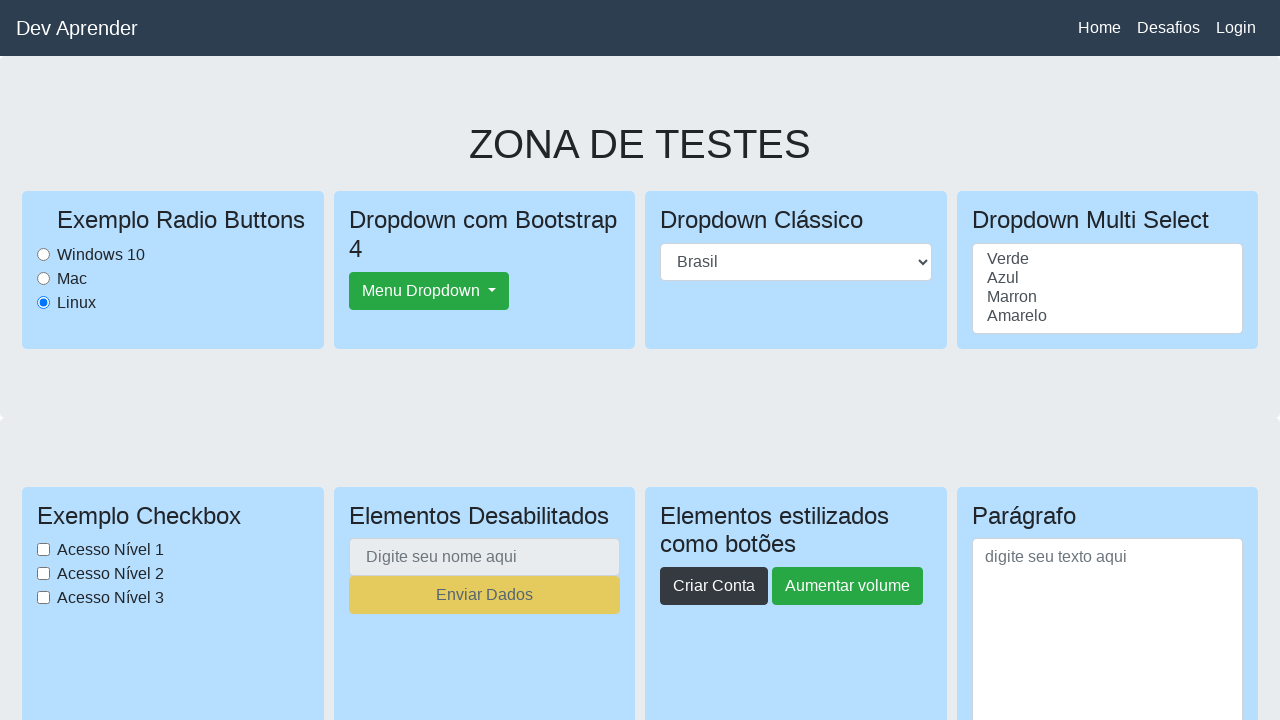

Navigated to course automation website
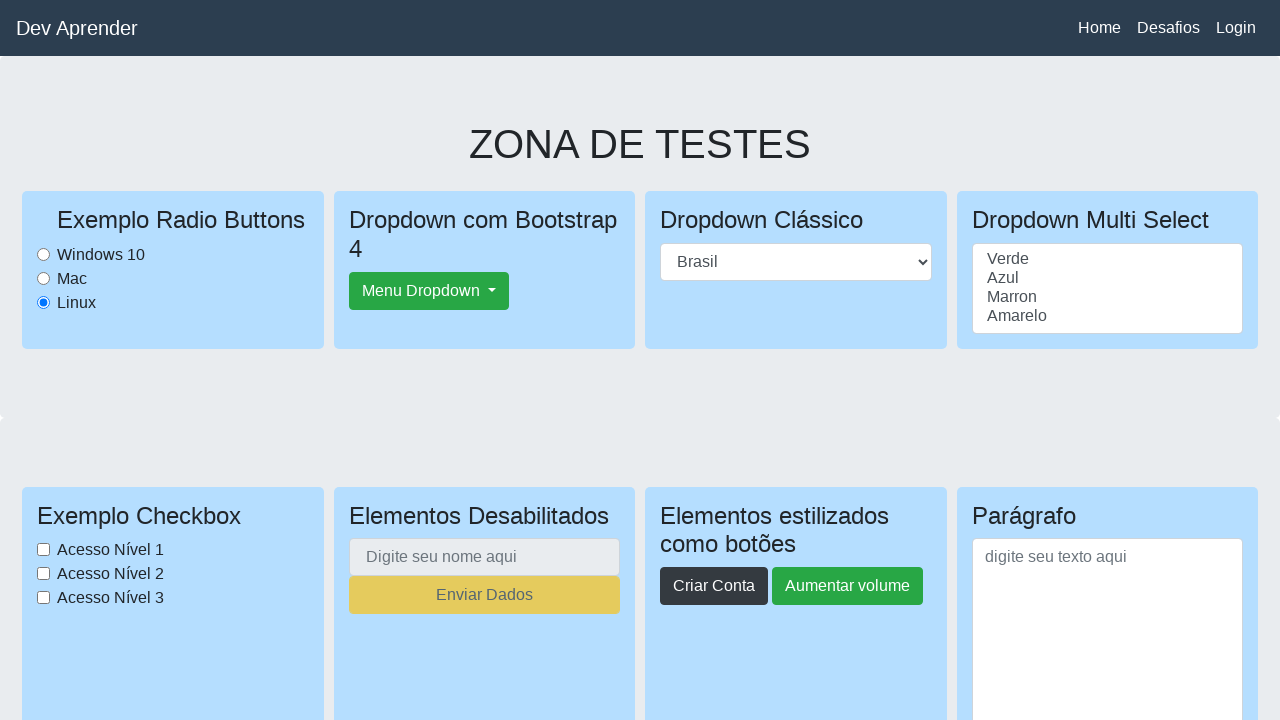

Located checkbox element with id 'acessoNivel1Checkbox'
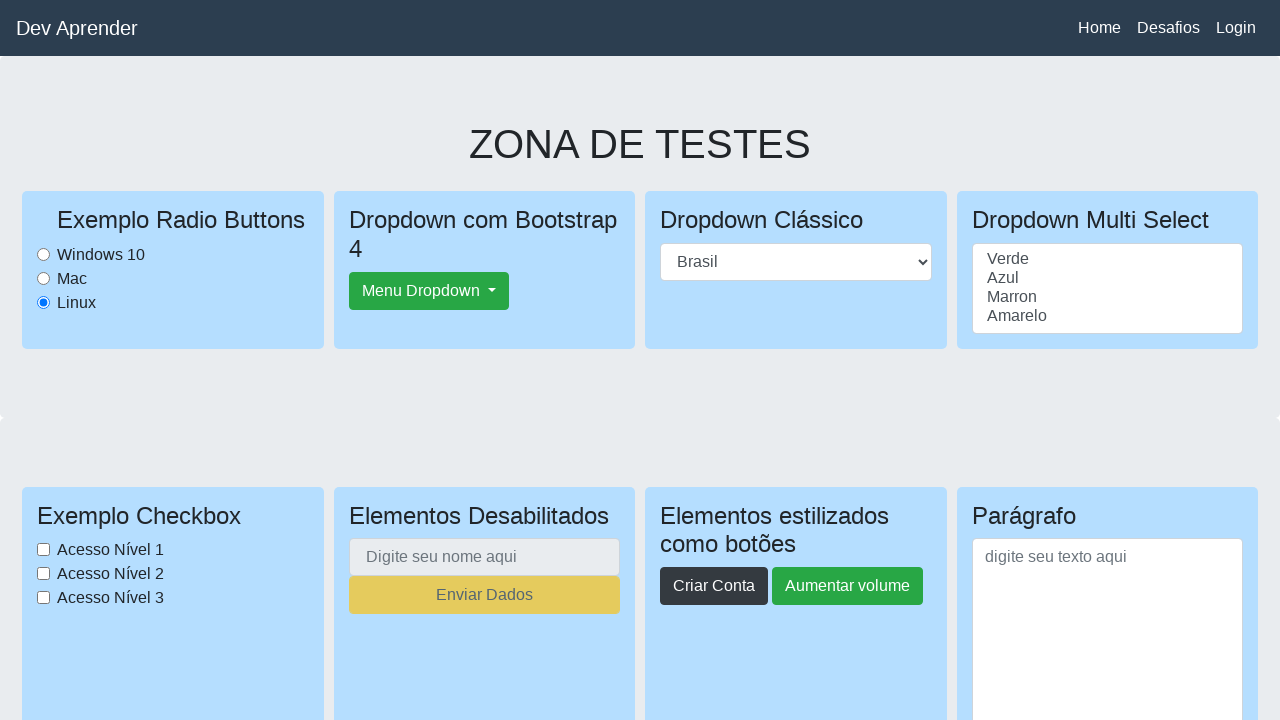

Clicked checkbox using JavaScript execution
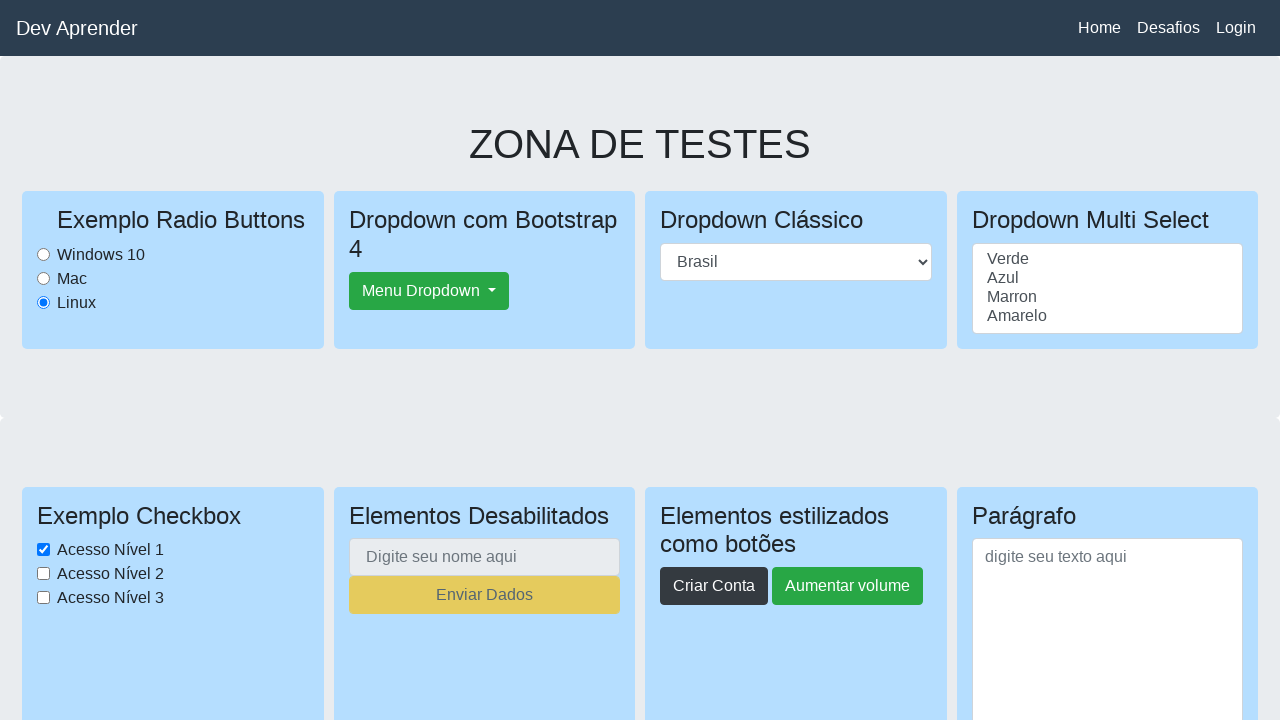

Verified checkbox is selected
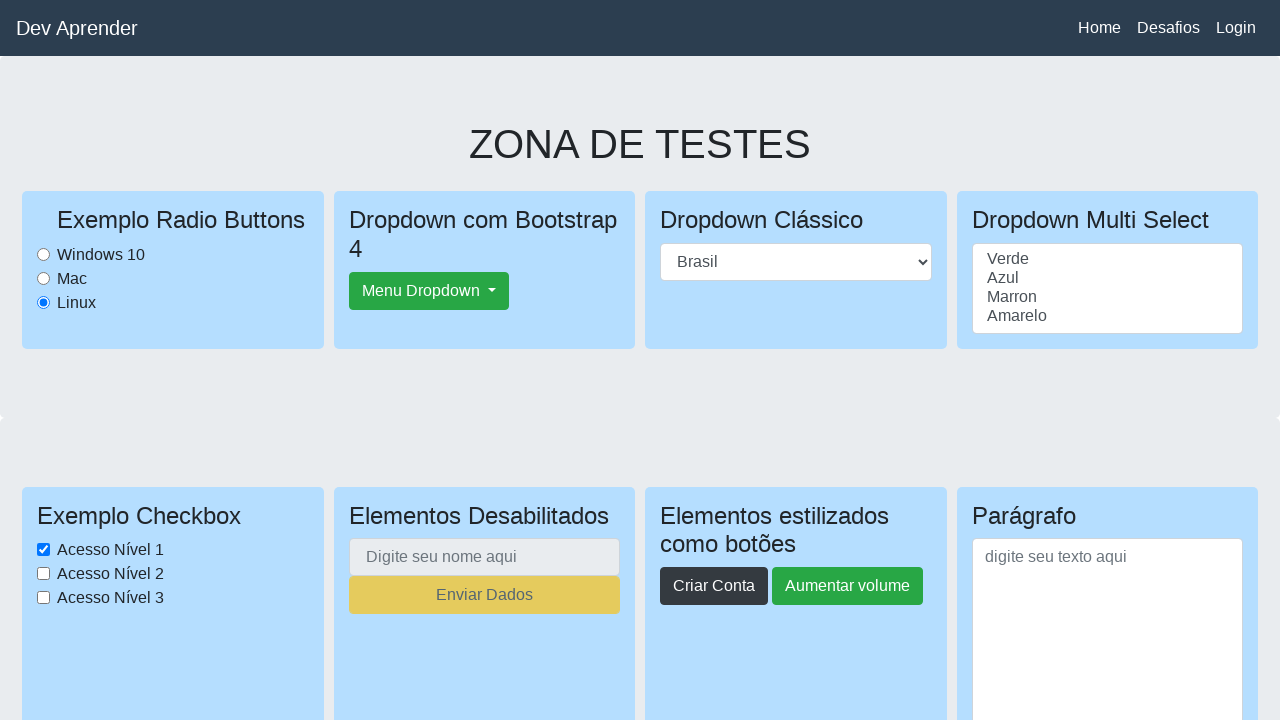

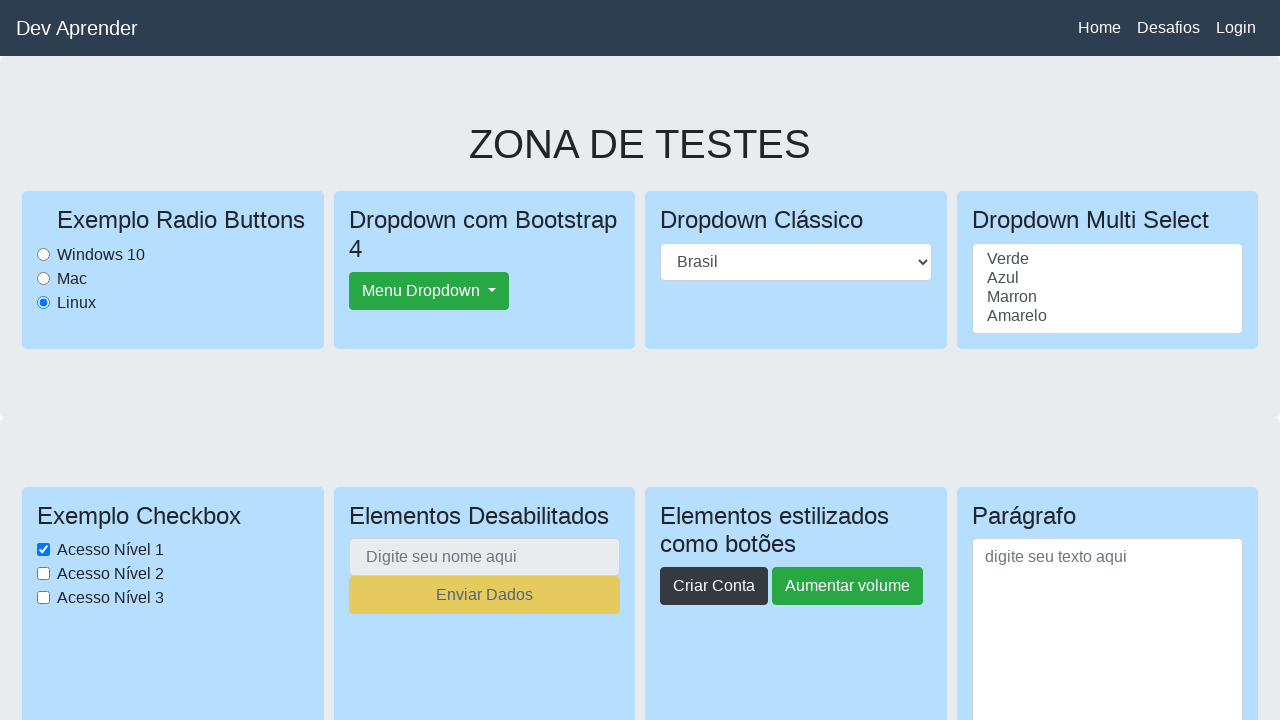